Tests a registration form by filling in first name, last name, address, email, phone number, selecting a gender radio button, and checking a hobby checkbox.

Starting URL: http://demo.automationtesting.in/Register.html

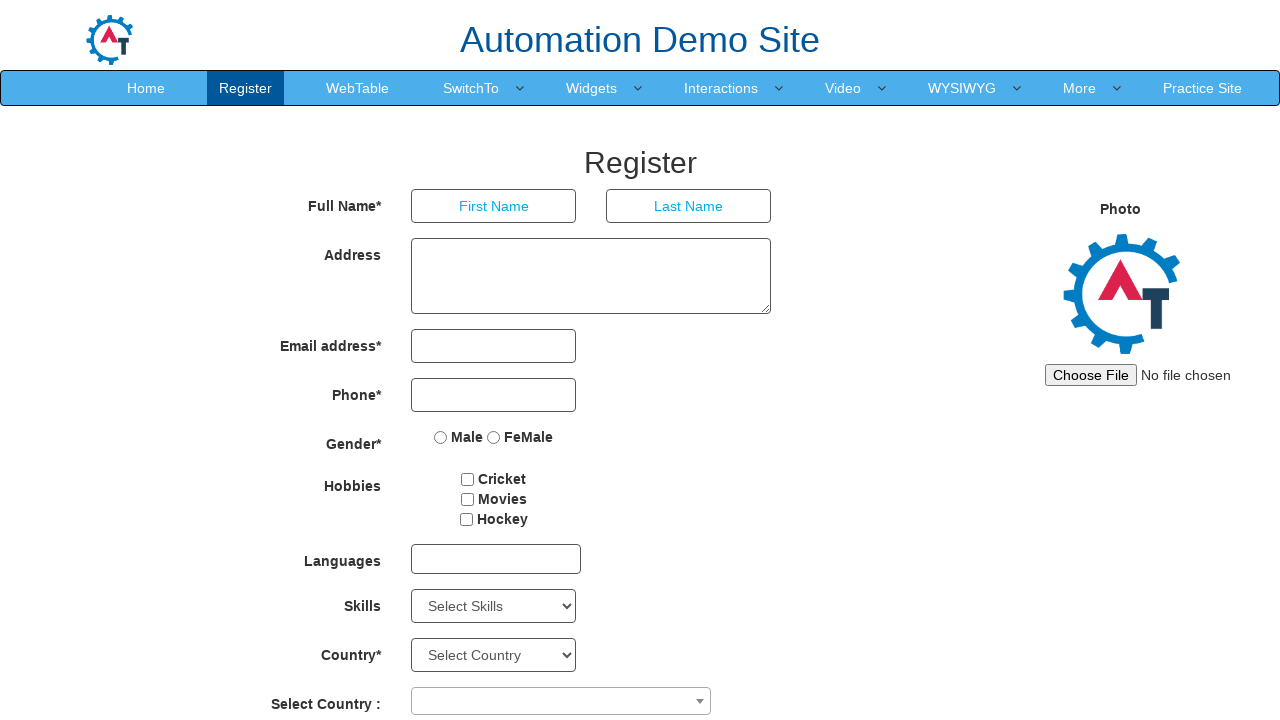

Filled first name field with 'Marcus' on (//input[@type='text'])[1]
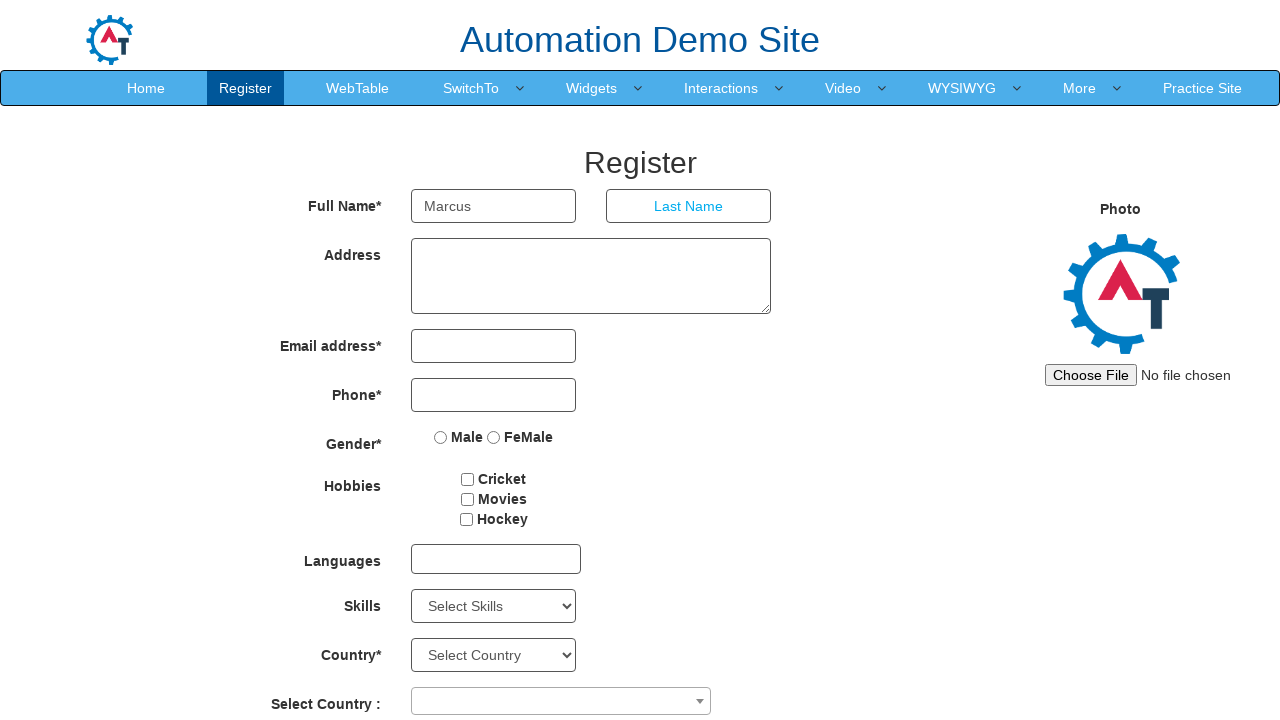

Filled last name field with 'Thompson' on (//input[@type='text'])[2]
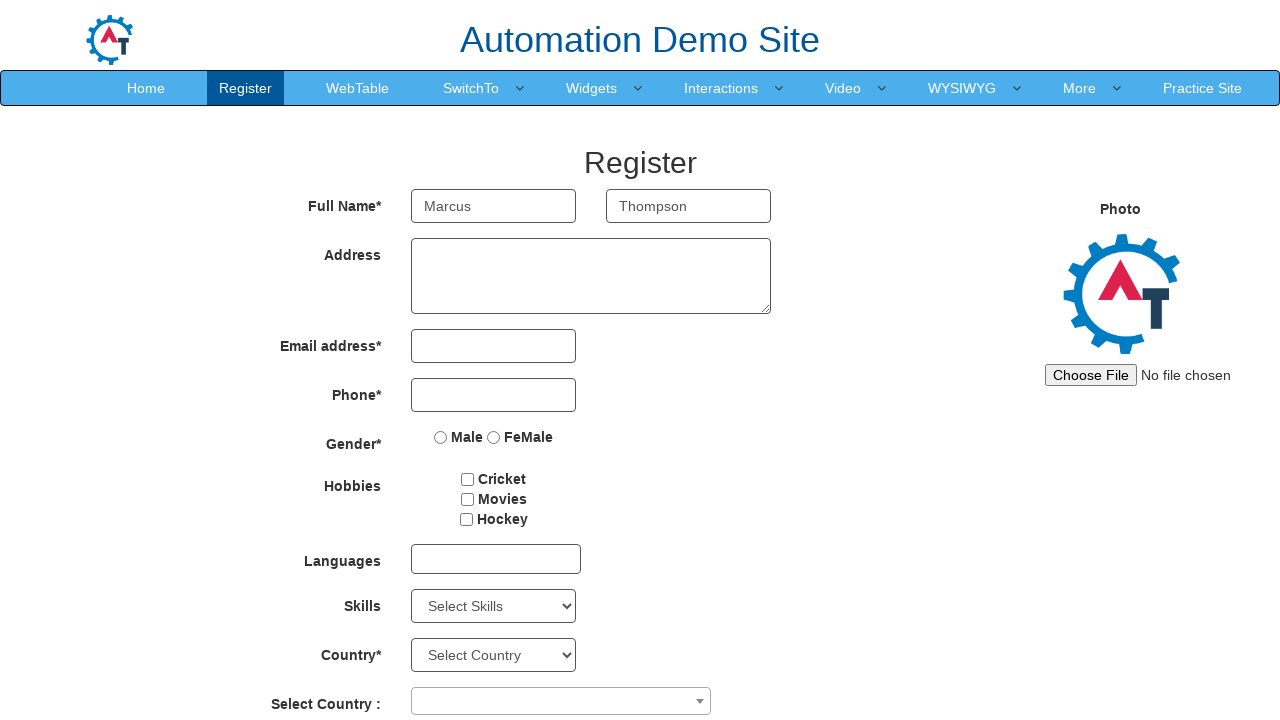

Filled address field with '42 Oak Street, Downtown, Chicago' on textarea[rows='3']
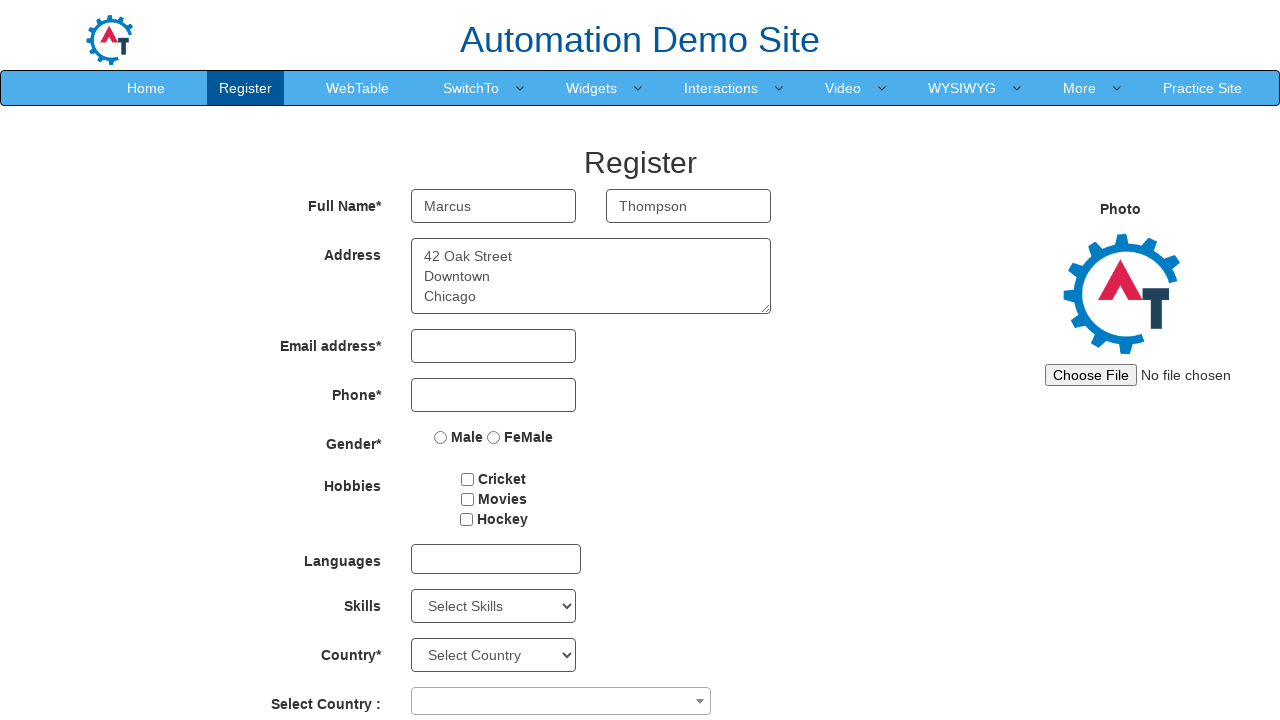

Filled email field with 'marcus.thompson@example.com' on input[type='email']
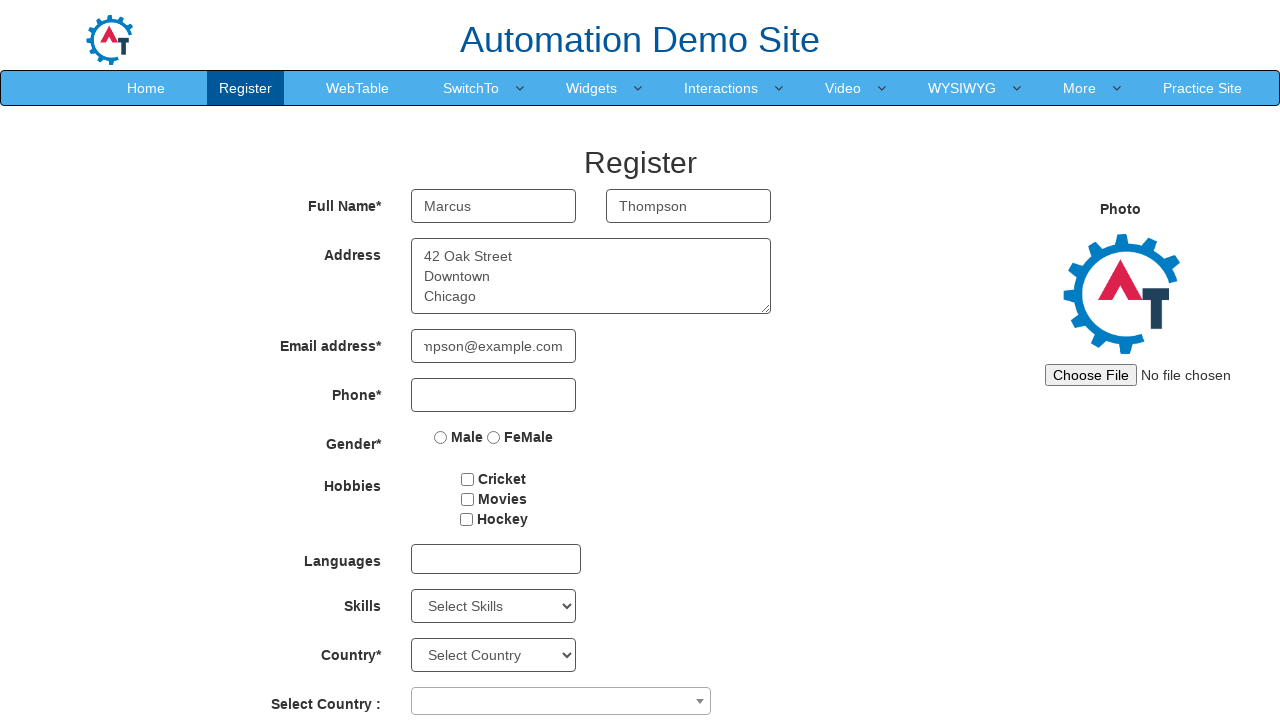

Filled phone number field with '5551234567' on input[type='tel']
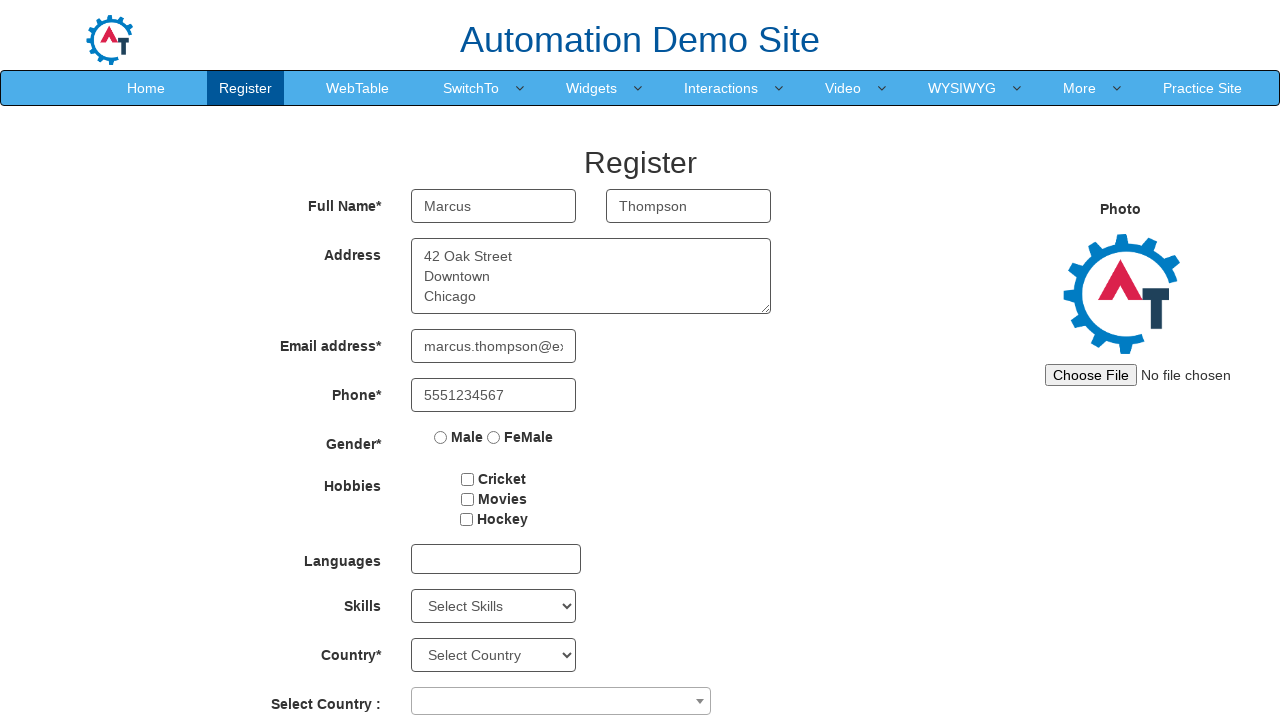

Selected Male gender radio button at (441, 437) on (//input[@type='radio'])[1]
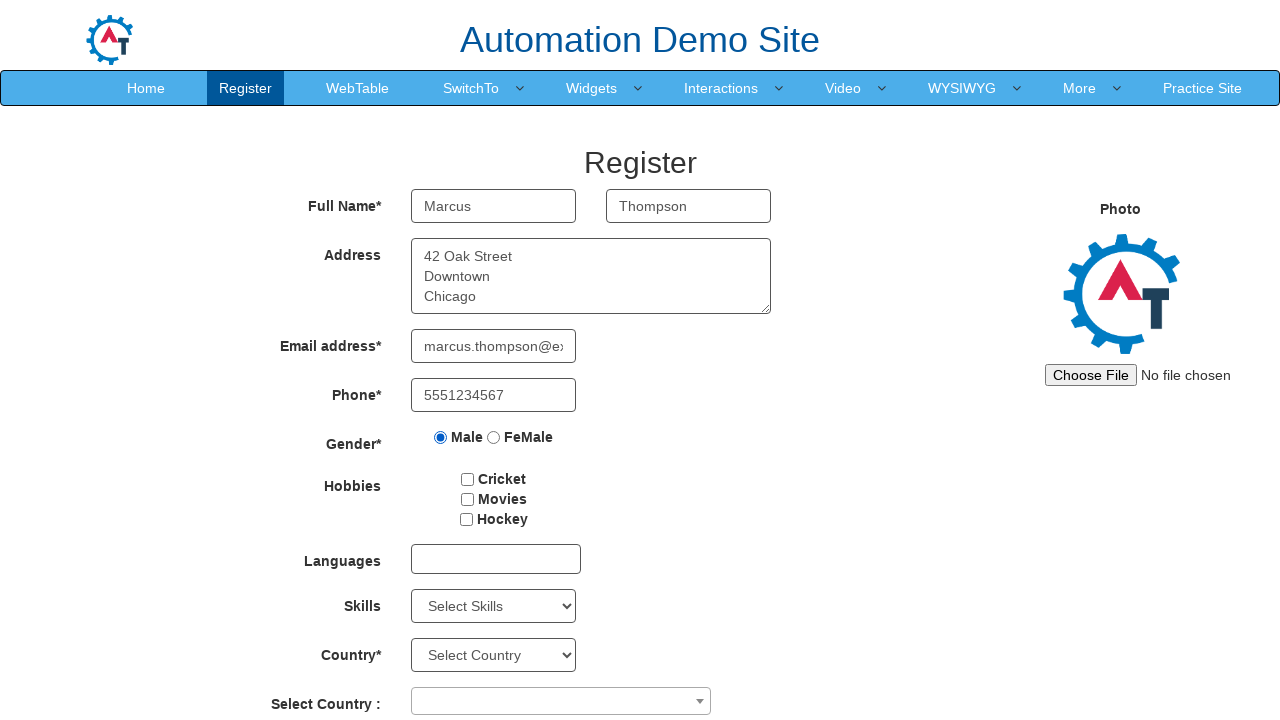

Checked hobby checkbox at (468, 479) on #checkbox1
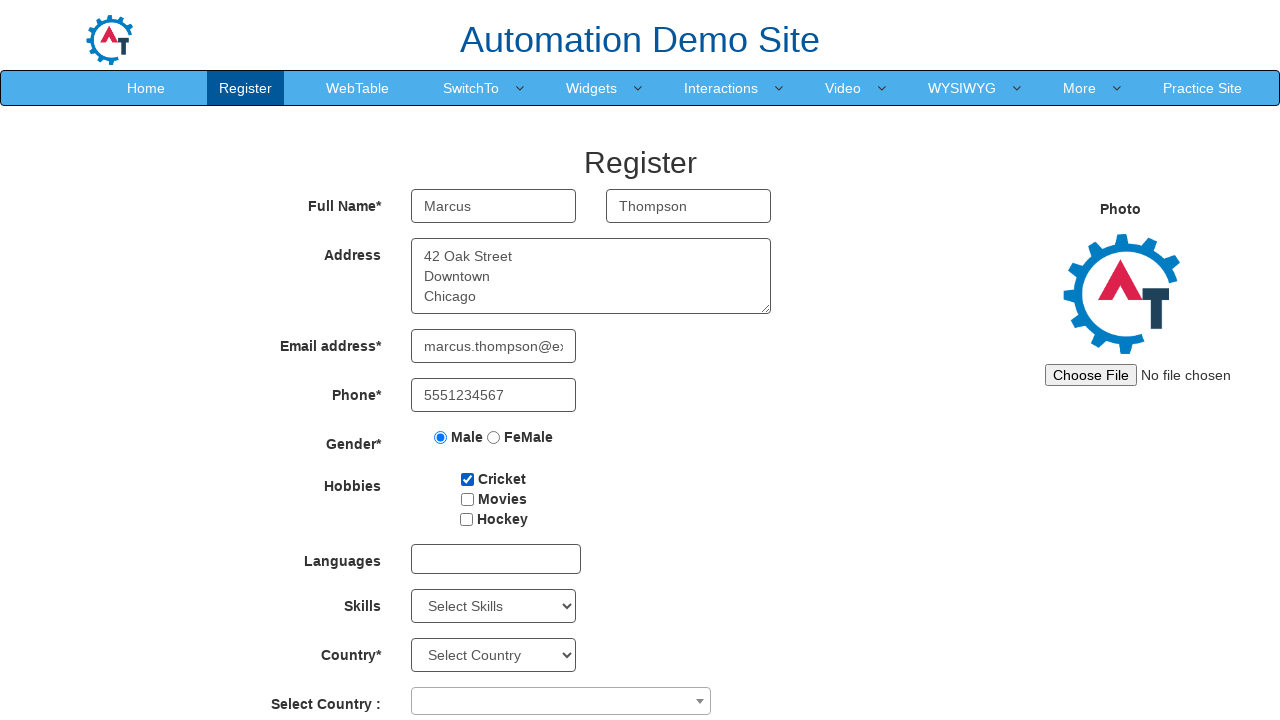

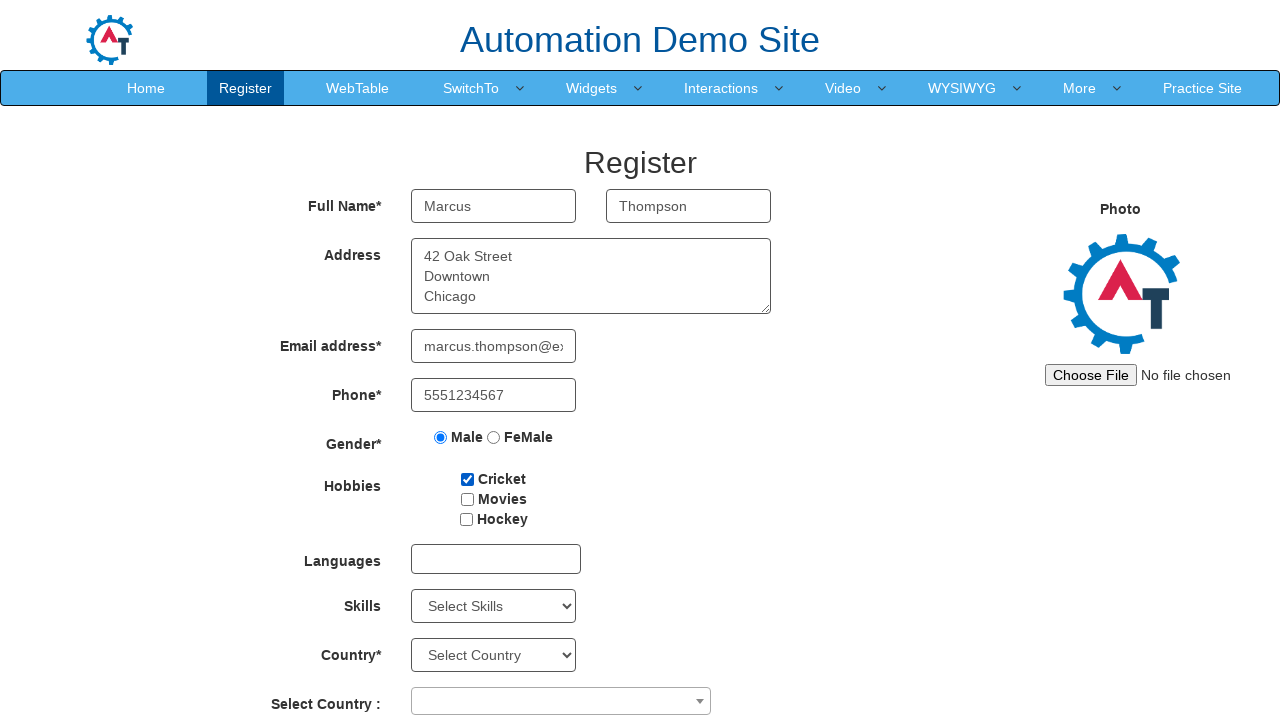